Tests infinite scroll page by scrolling down twice and then back to top

Starting URL: http://the-internet.herokuapp.com

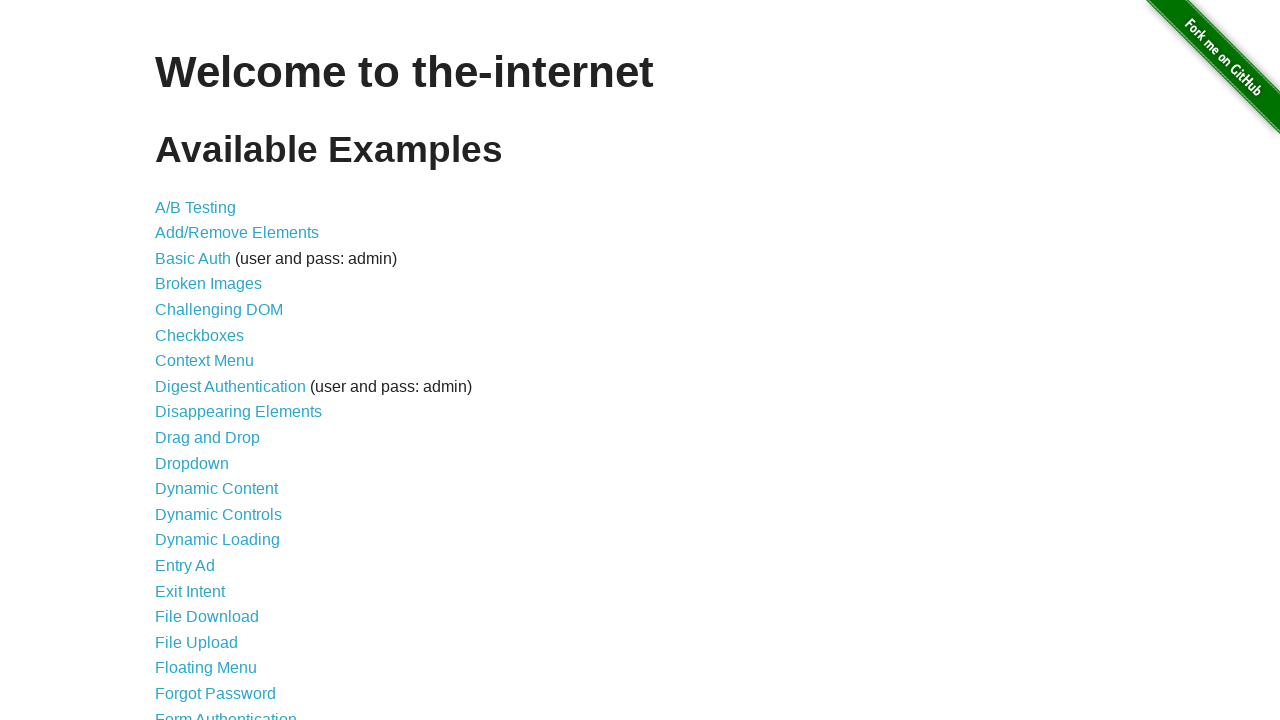

Clicked on Infinite Scroll link at (201, 360) on text='Infinite Scroll'
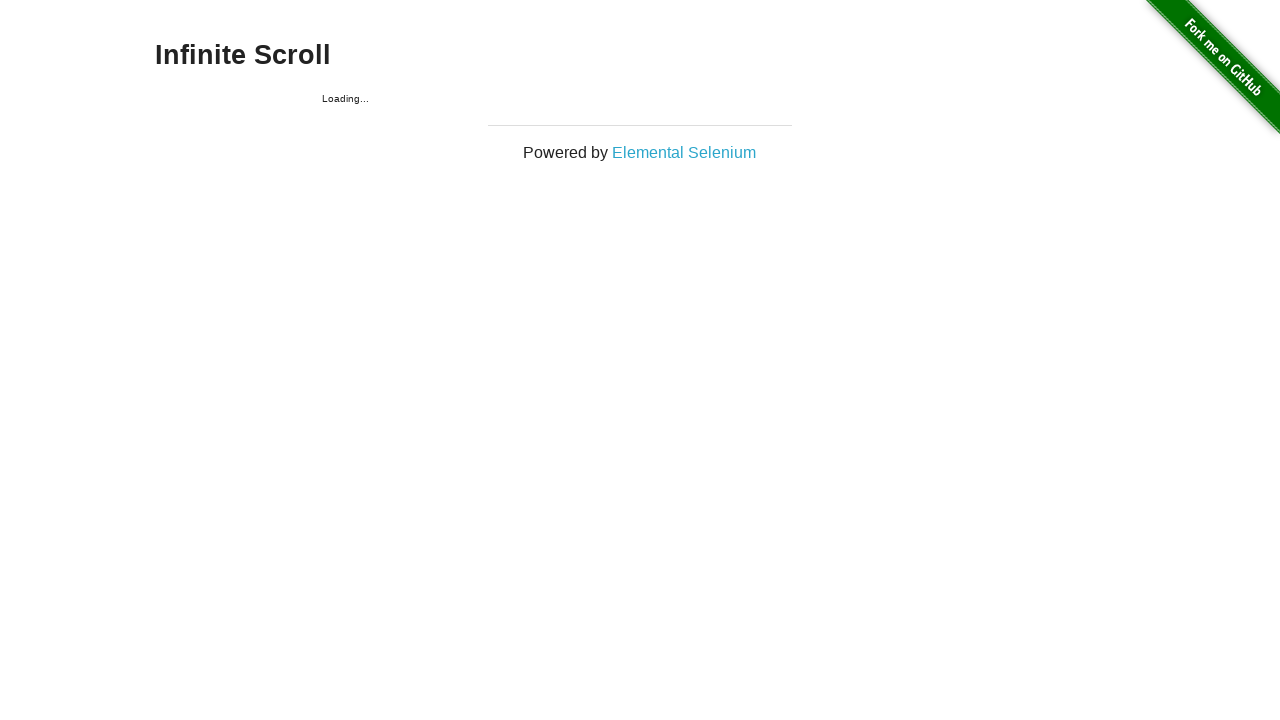

Scrolled to bottom of page (first scroll)
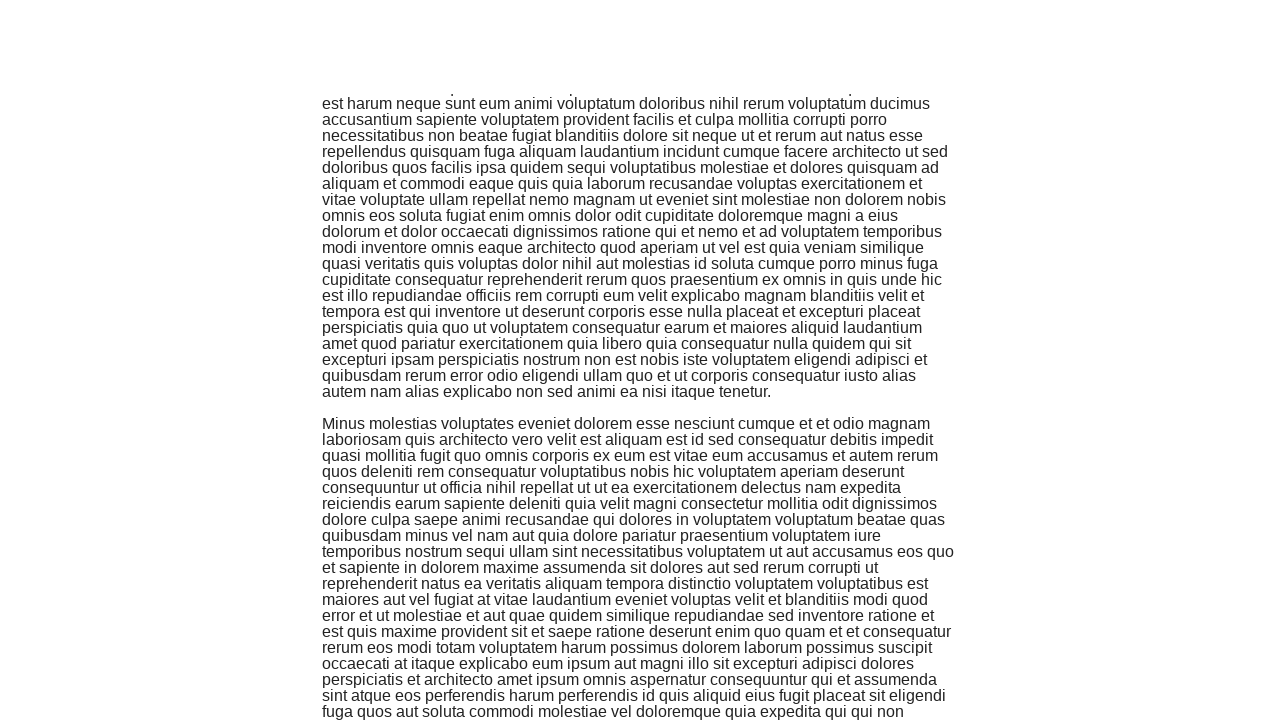

Waited 2 seconds for content to load
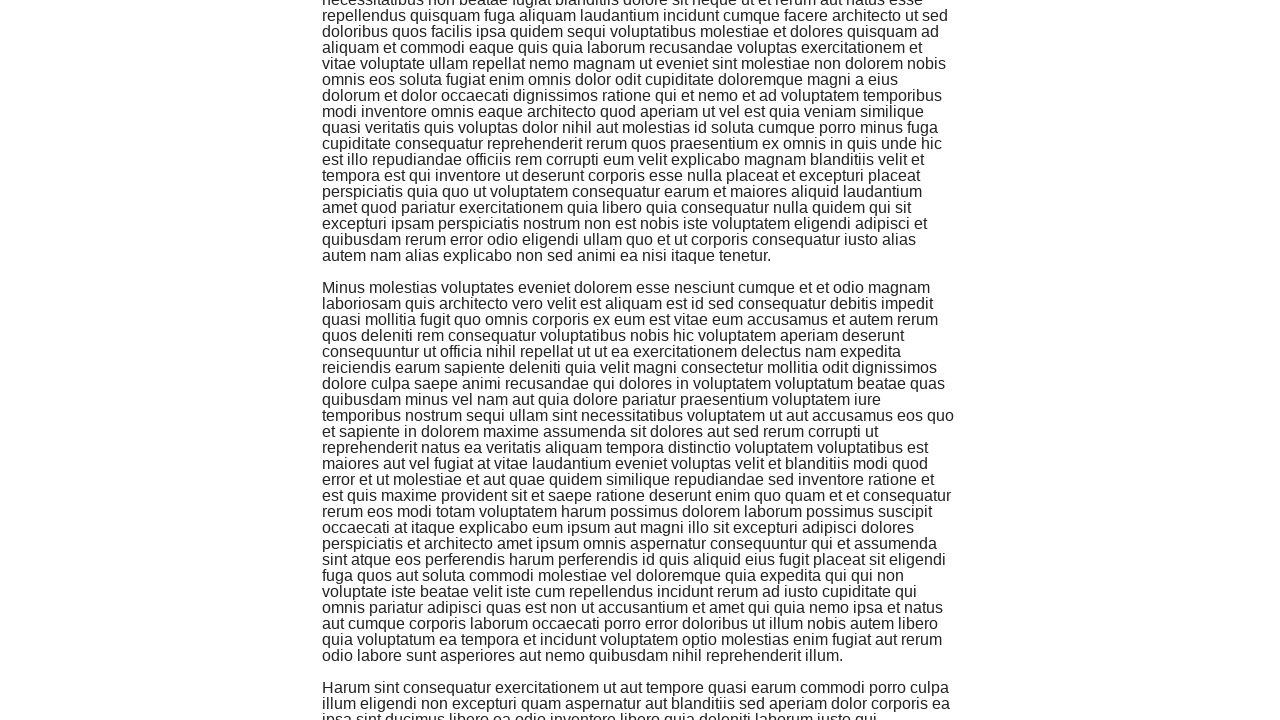

Scrolled to bottom of page (second scroll)
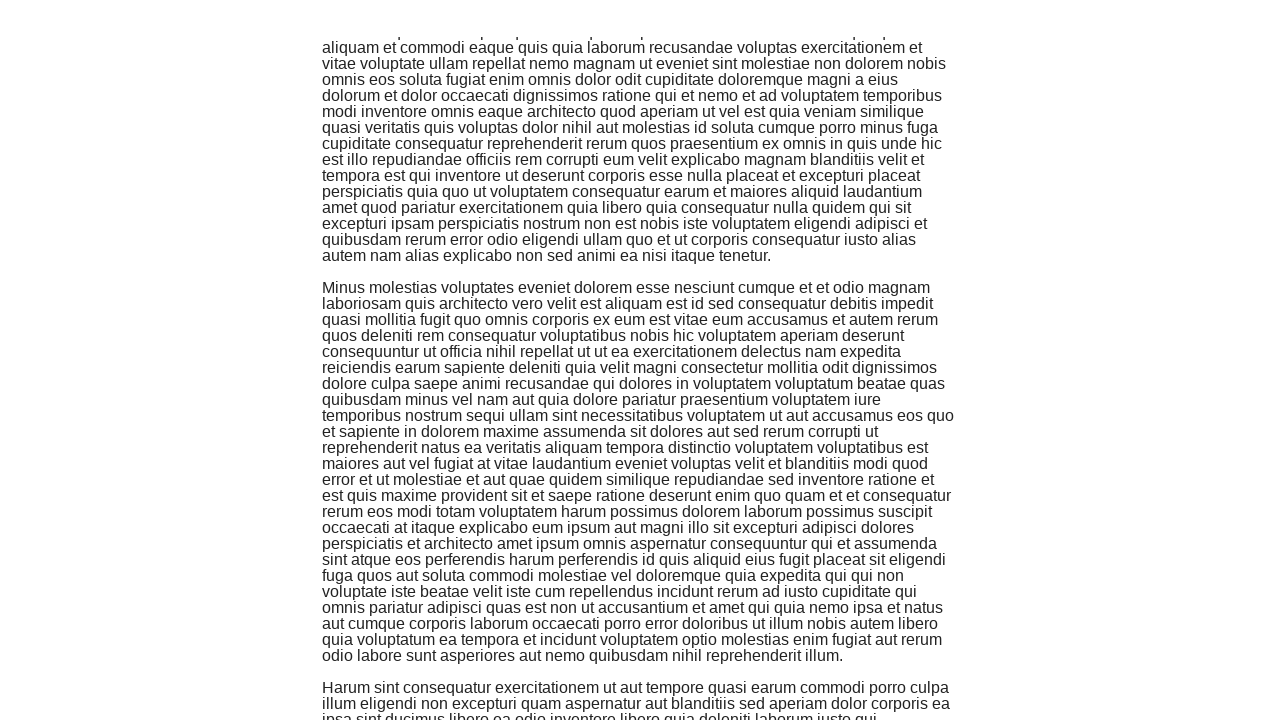

Waited 2 seconds for additional content to load
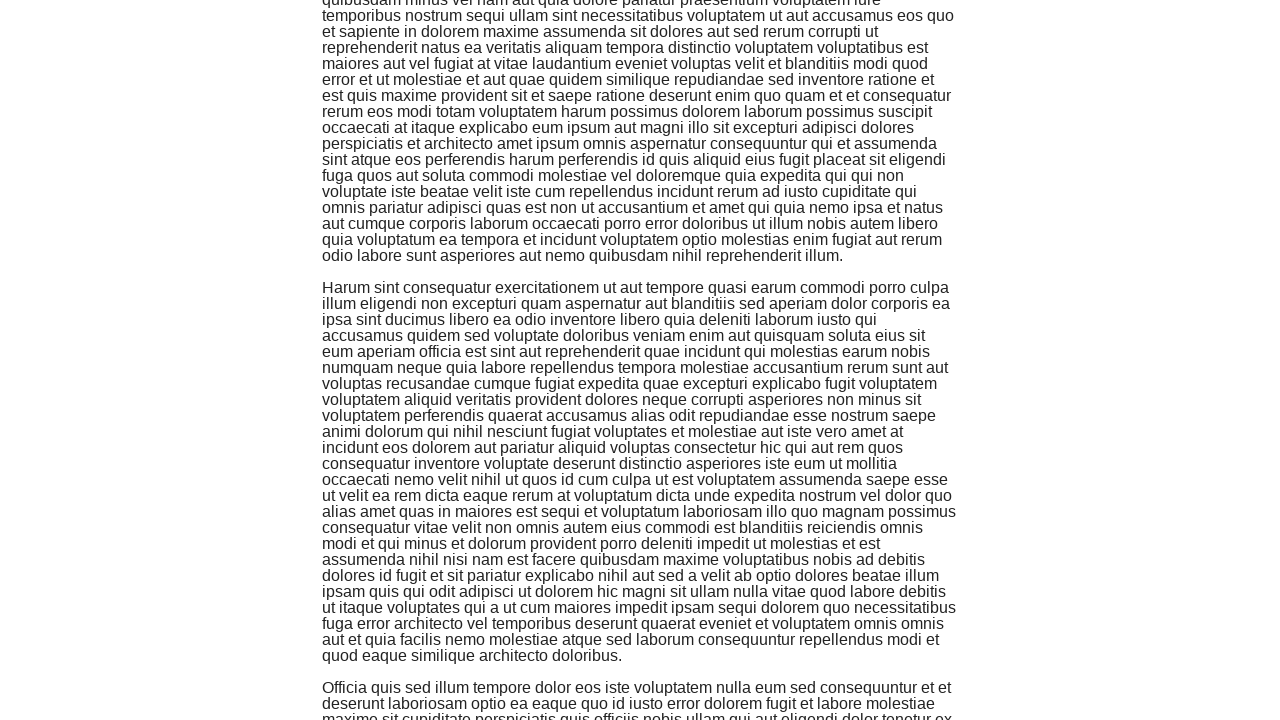

Scrolled back to top of page
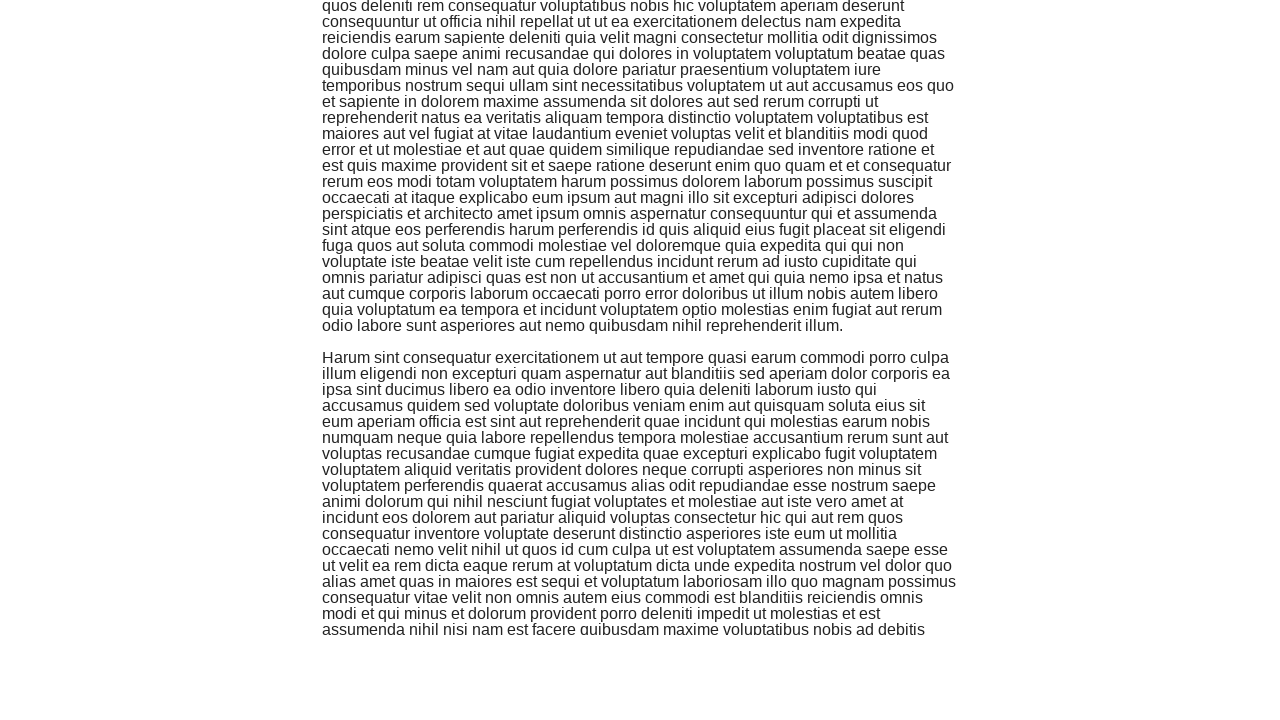

Retrieved title text to verify page position
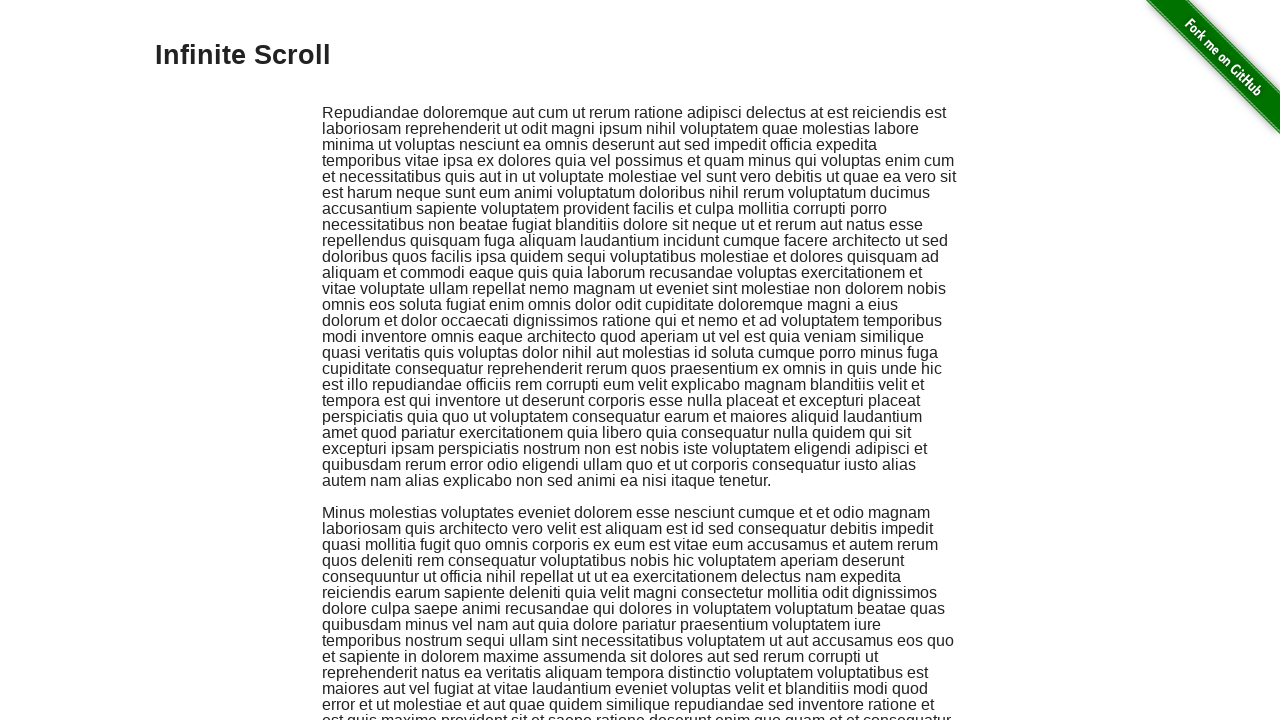

Verified title text equals 'Infinite Scroll'
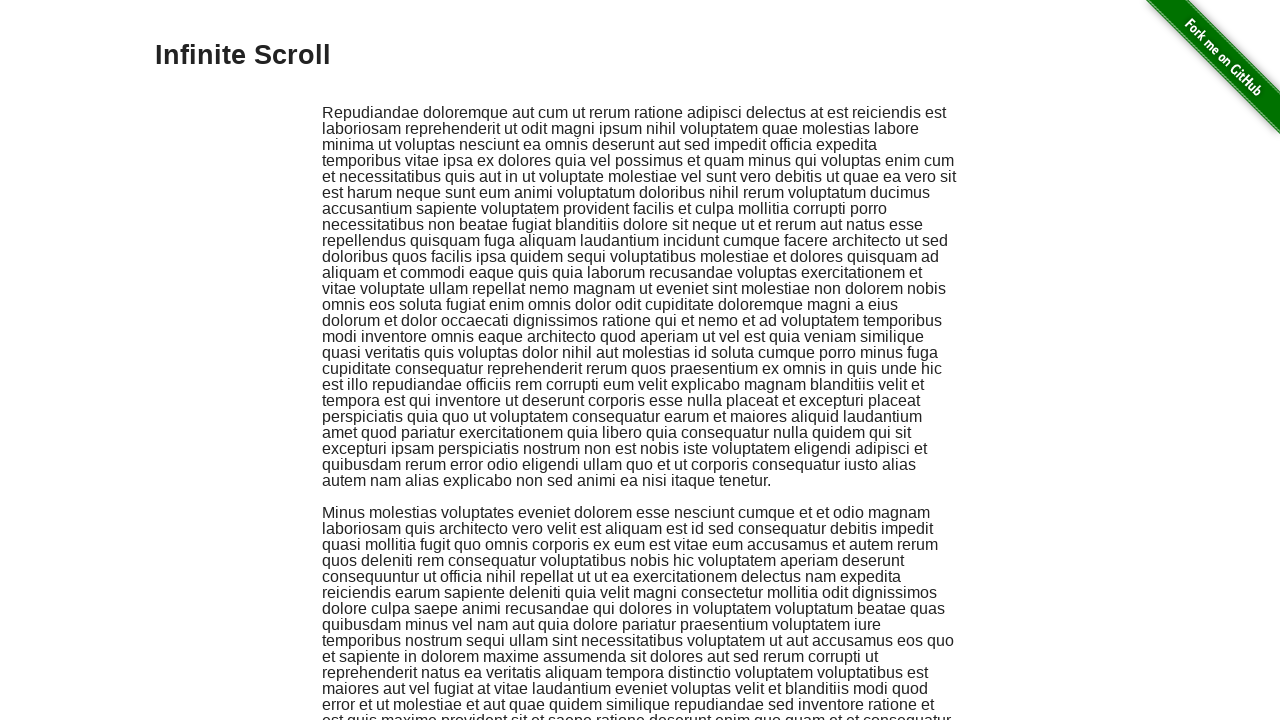

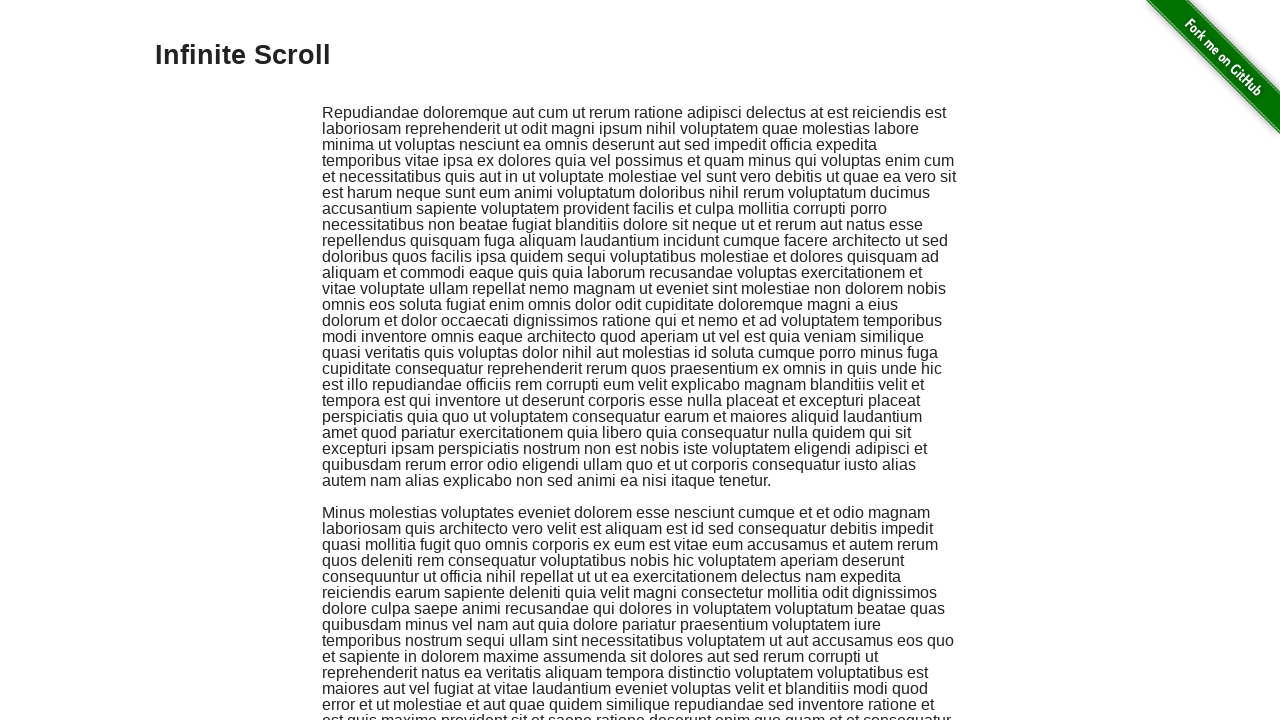